Tests dropdown selection functionality on an interest calculator by selecting a compound frequency option from a dropdown menu

Starting URL: http://www.calculator.net/interest-calculator.html

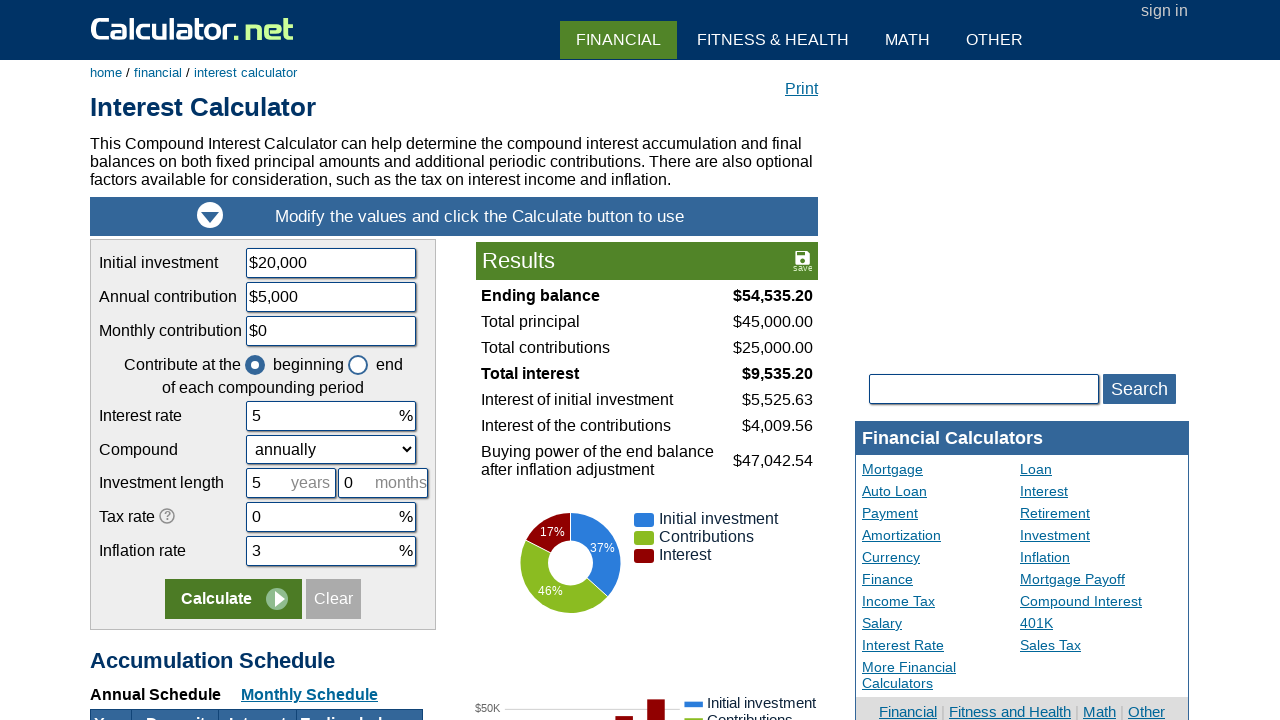

Selected 'continuously' from compound frequency dropdown on #ccompound
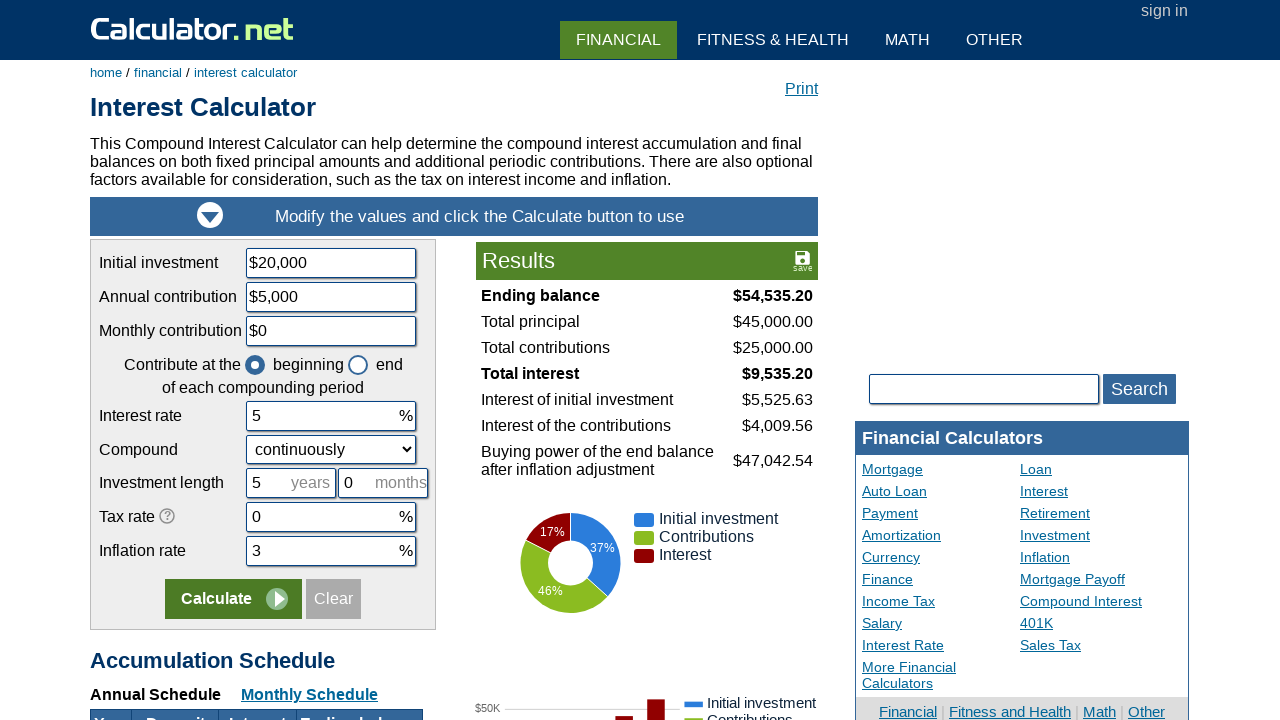

Located dropdown element with id 'ccompound'
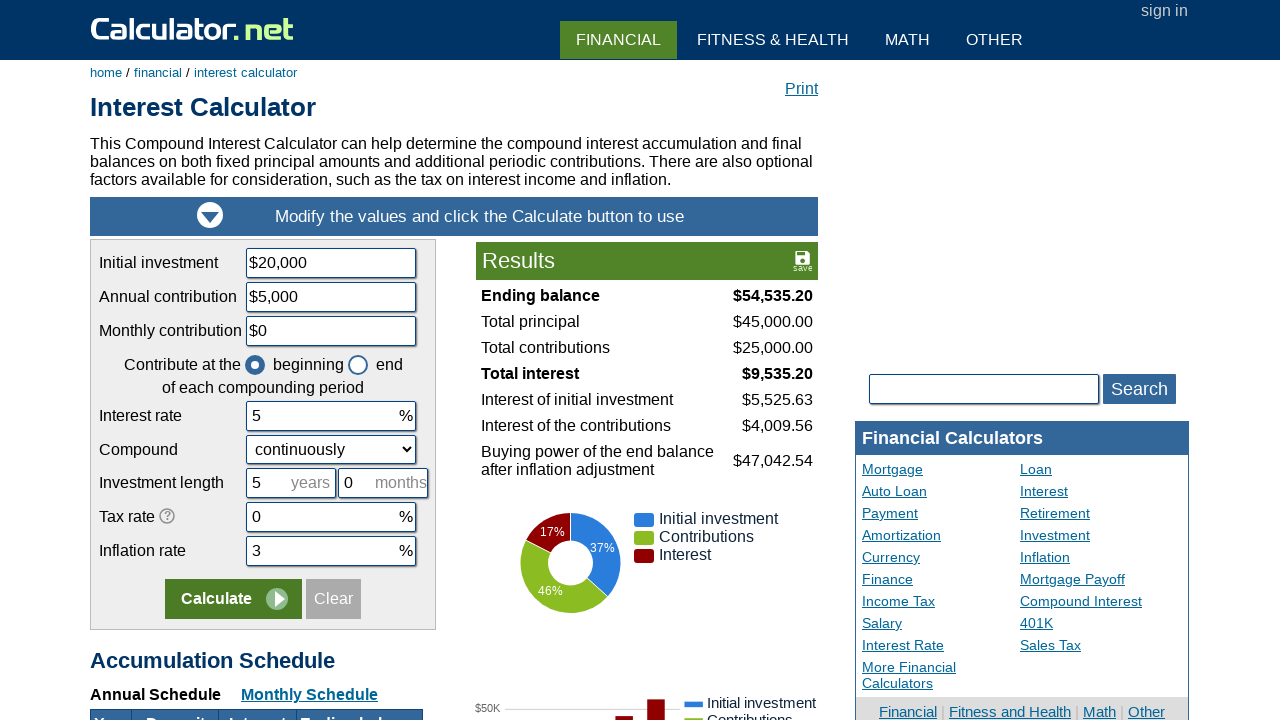

Evaluated if dropdown has selected options
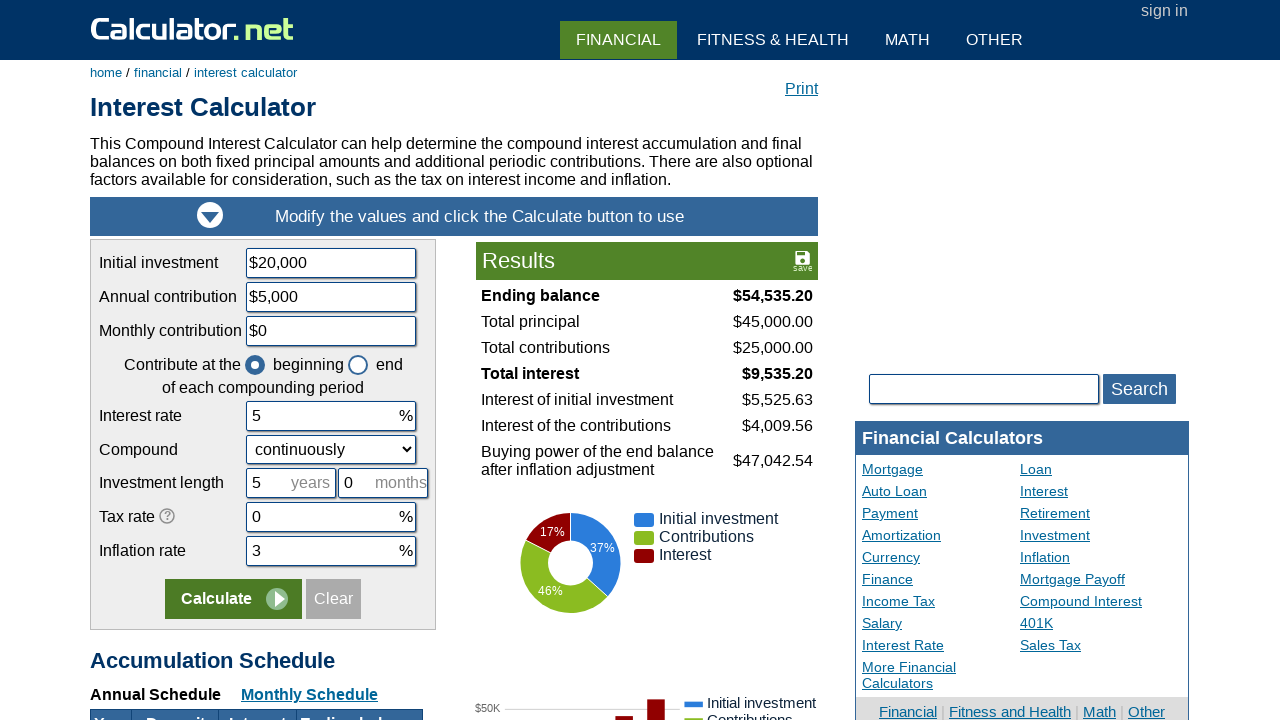

Checked if dropdown is enabled
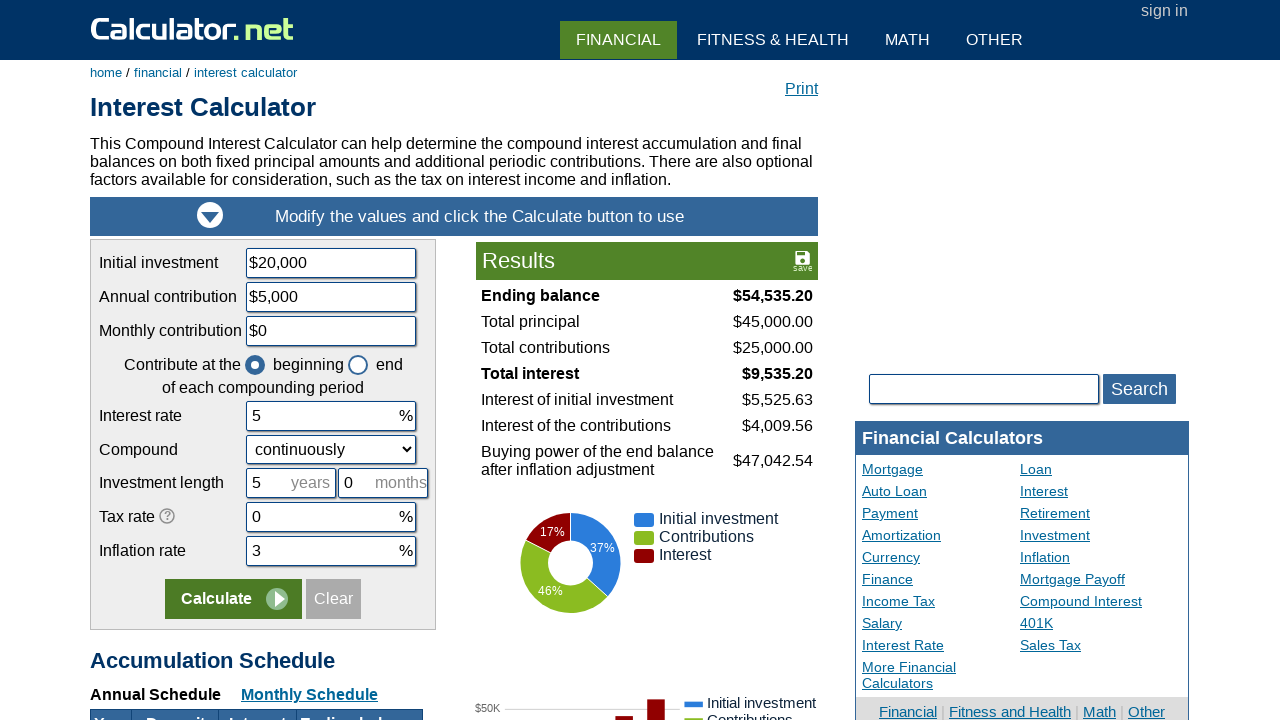

Checked if dropdown is visible
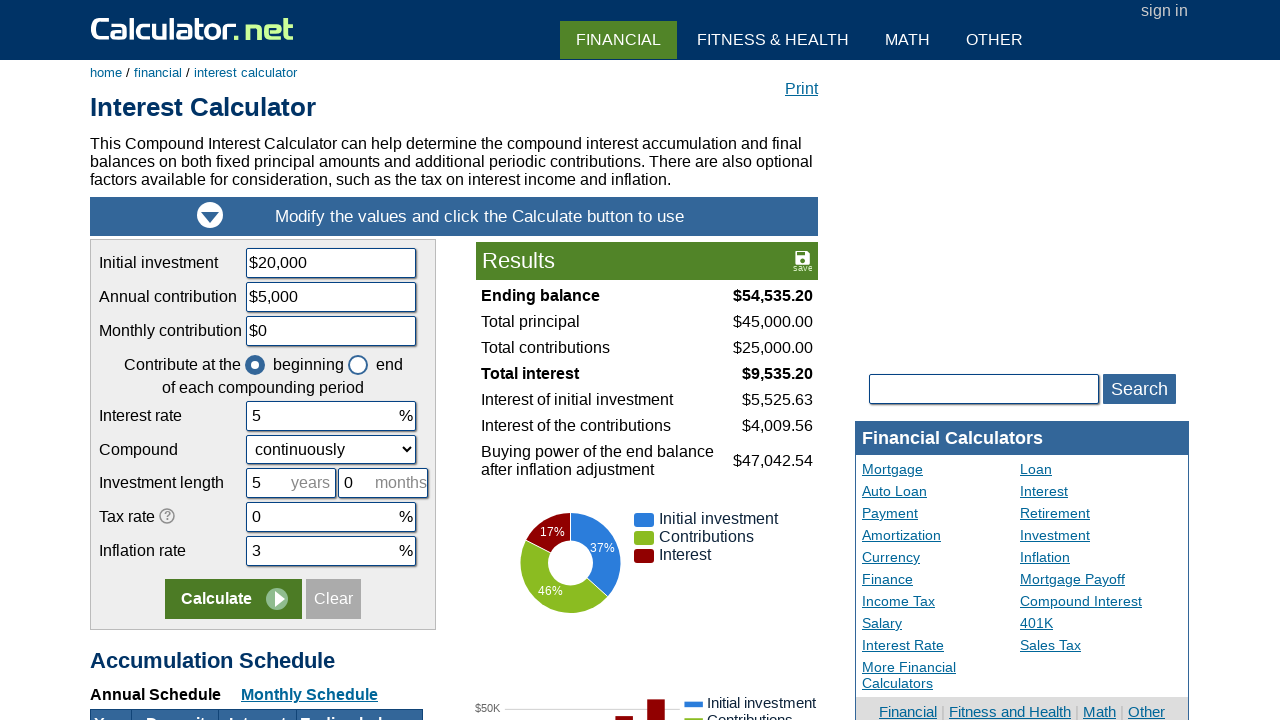

Retrieved dropdown element bounding box dimensions
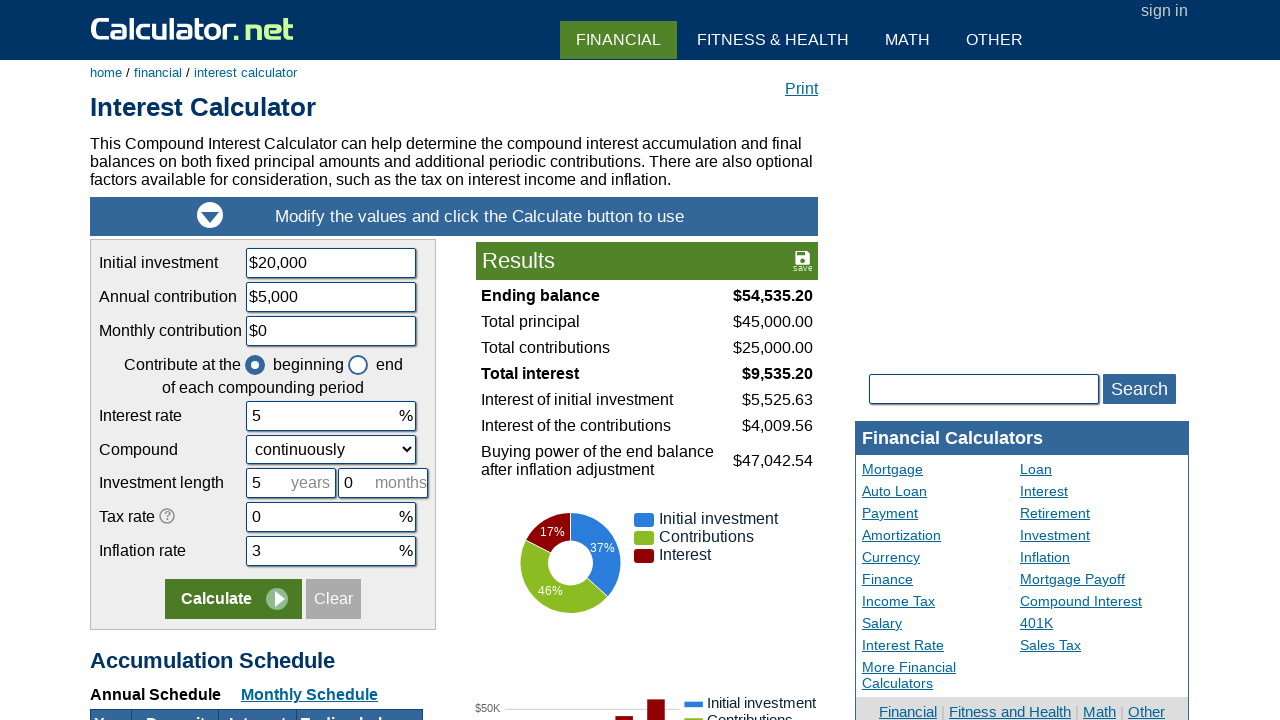

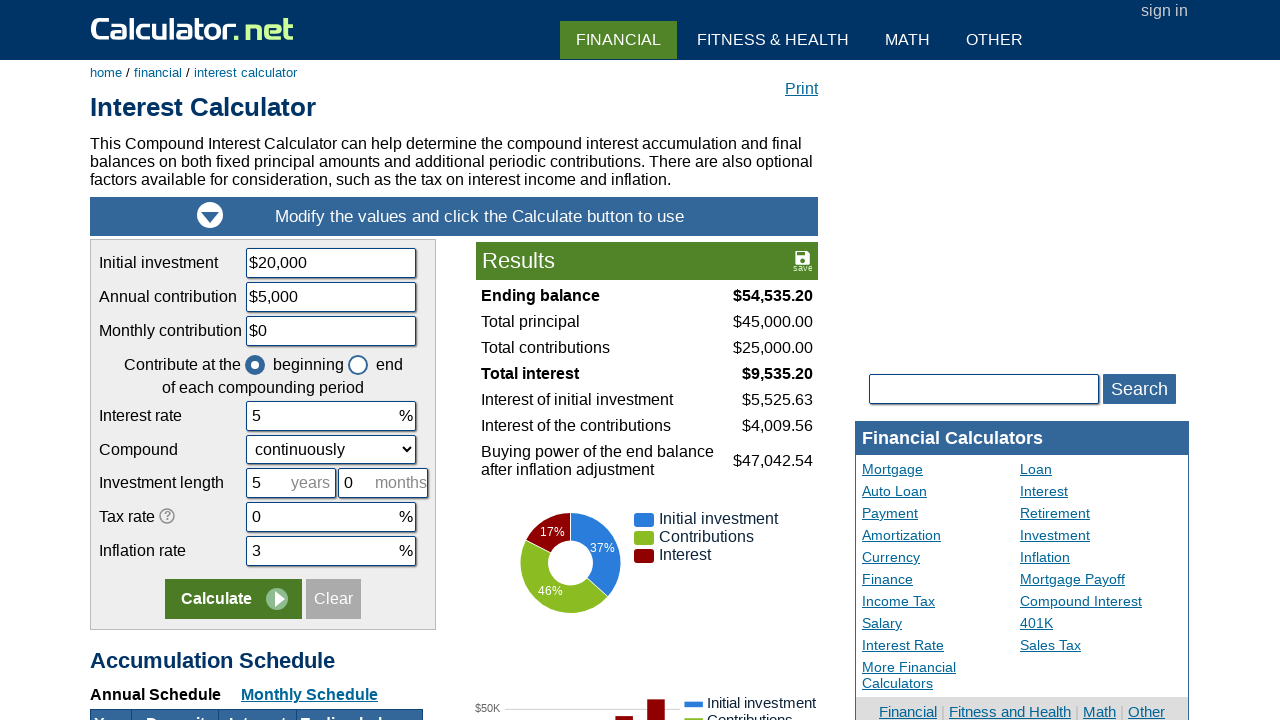